Tests a practice form by filling in personal information fields including first name, last name, email, selecting gender, entering phone number, and adding a subject.

Starting URL: https://demoqa.com/automation-practice-form

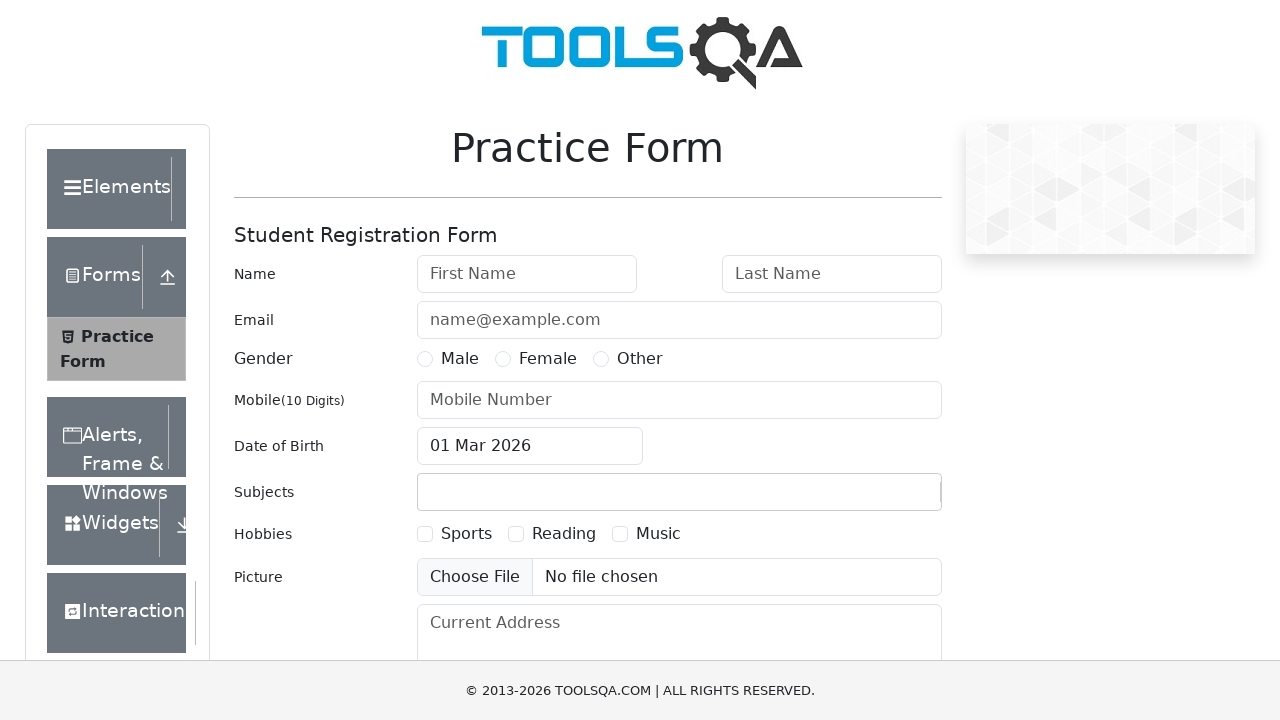

Filled first name field with 'Noothan' on #firstName
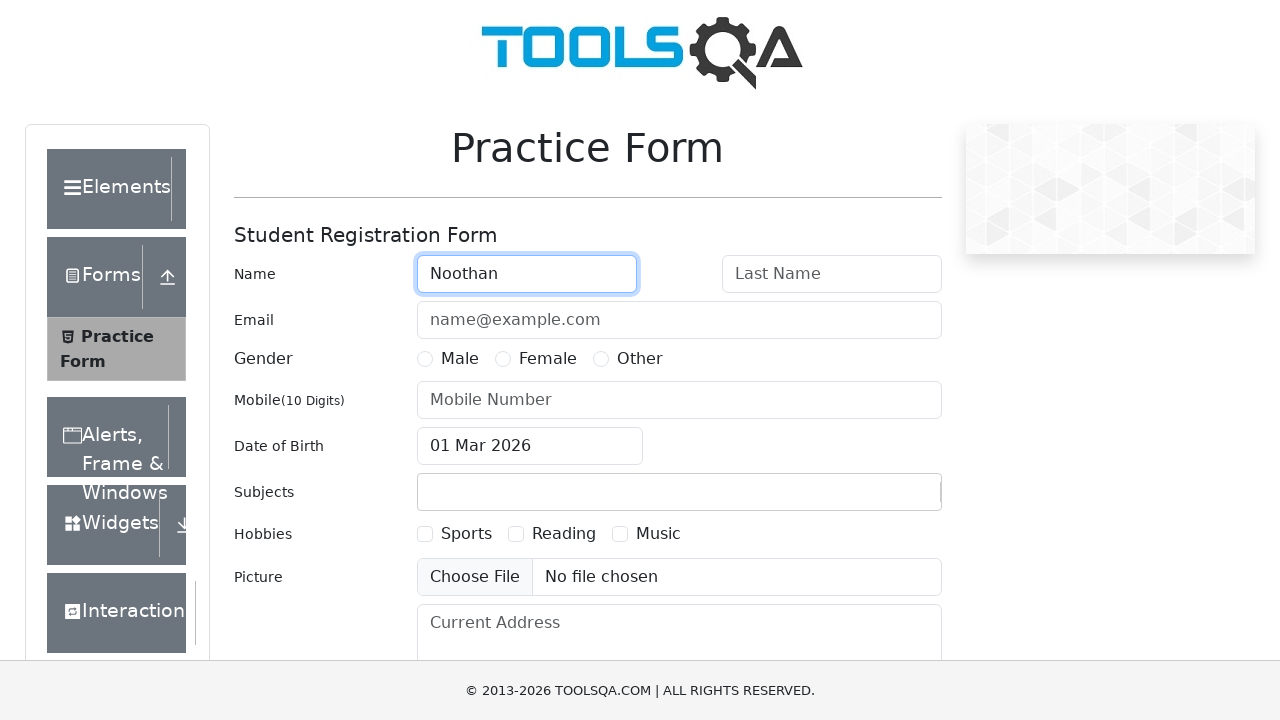

Filled last name field with 'sai' on #lastName
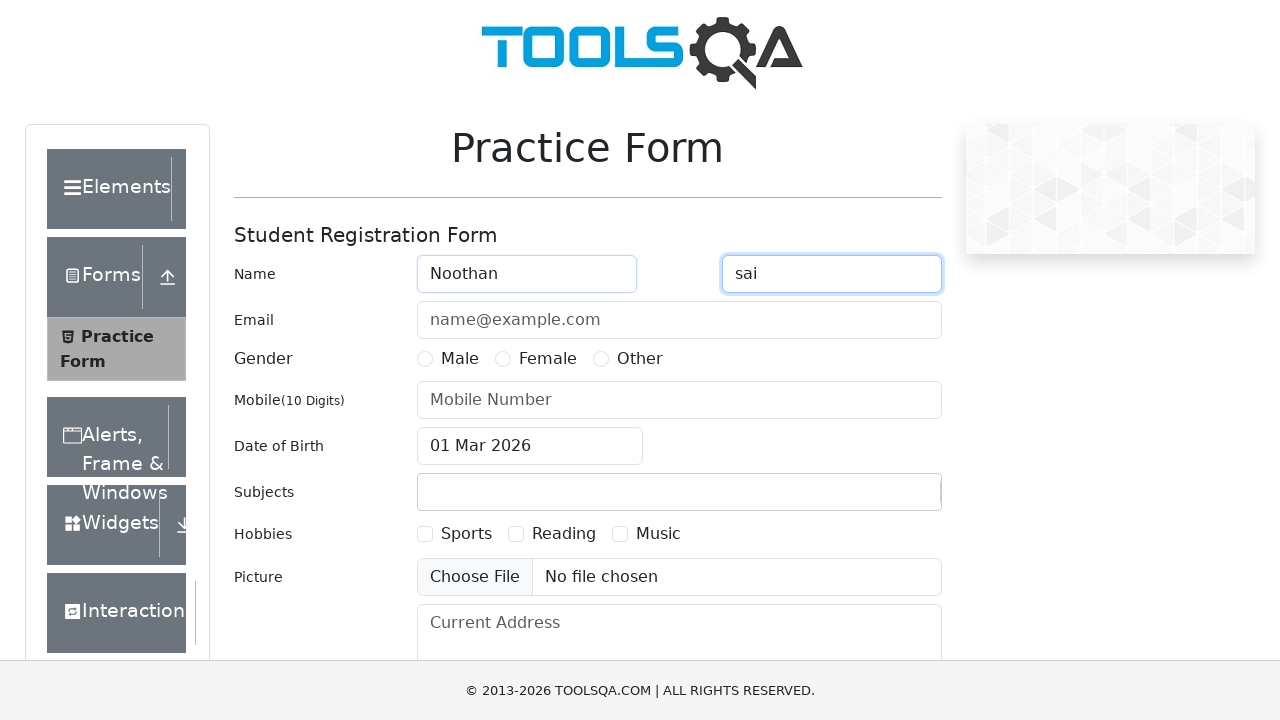

Filled email field with 'nagasai@gmail.com' on #userEmail
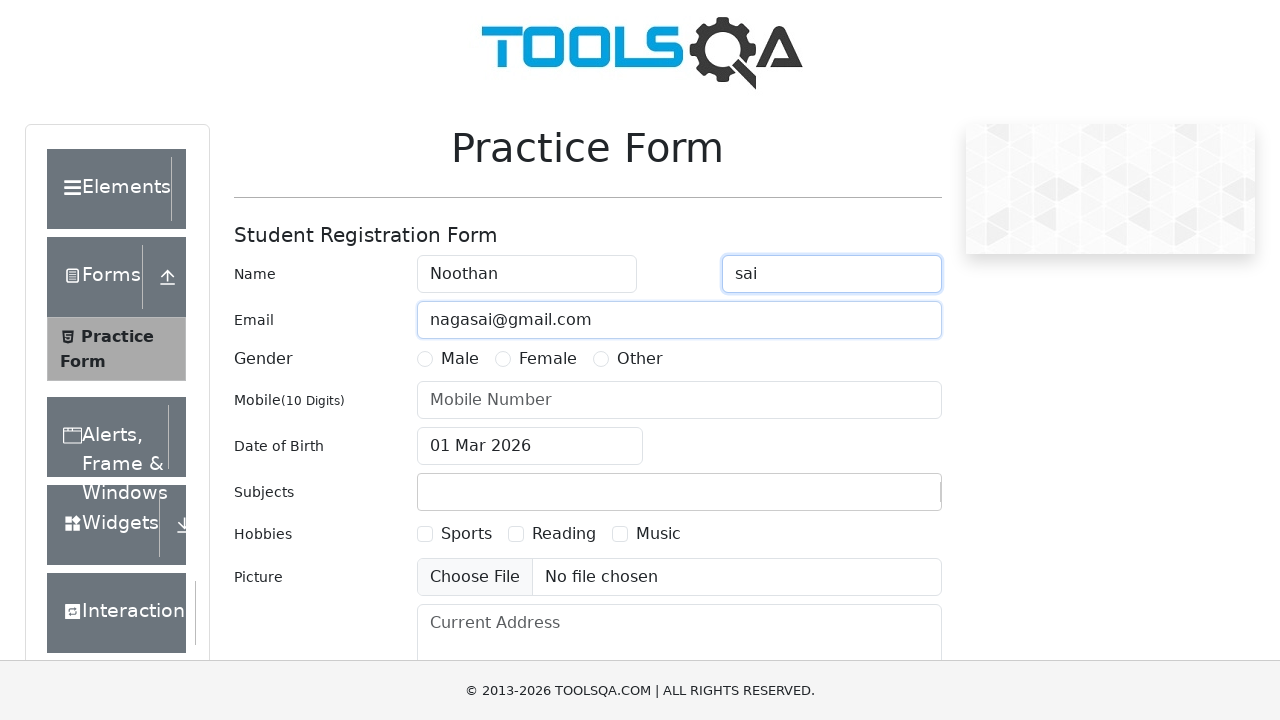

Scrolled down 300 pixels to reveal more form fields
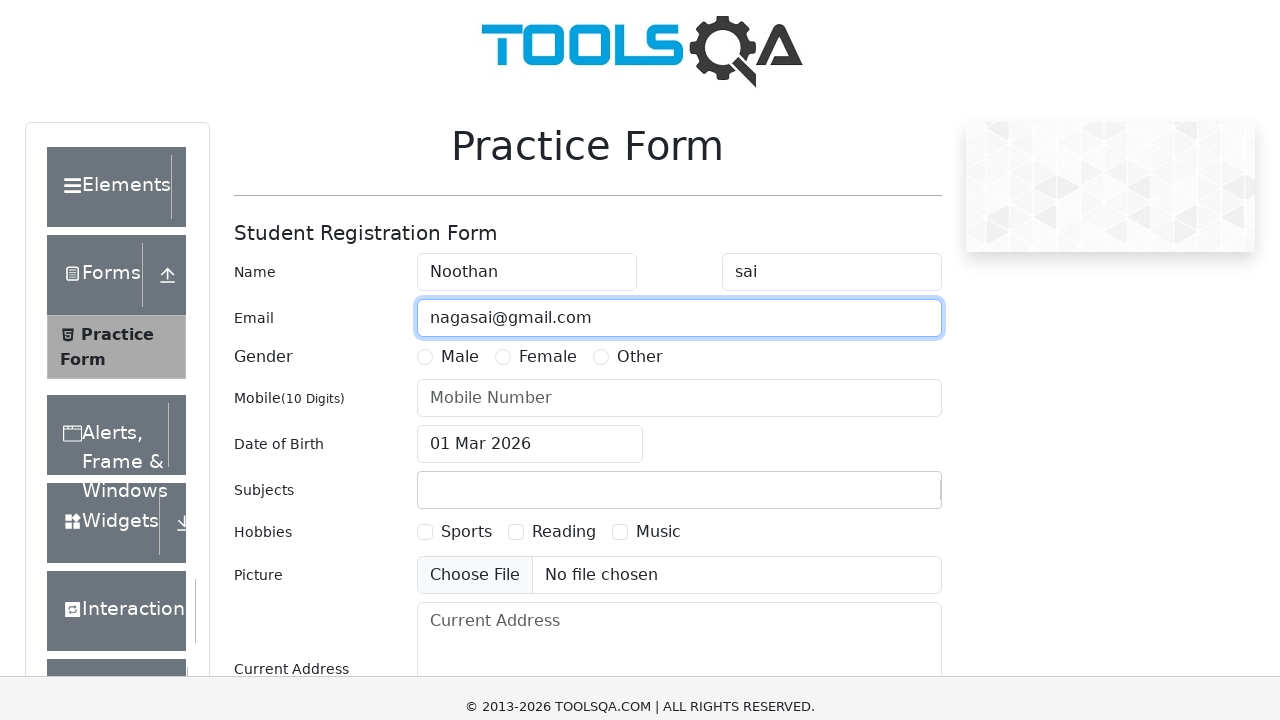

Selected Male gender option at (460, 59) on label[for='gender-radio-1']
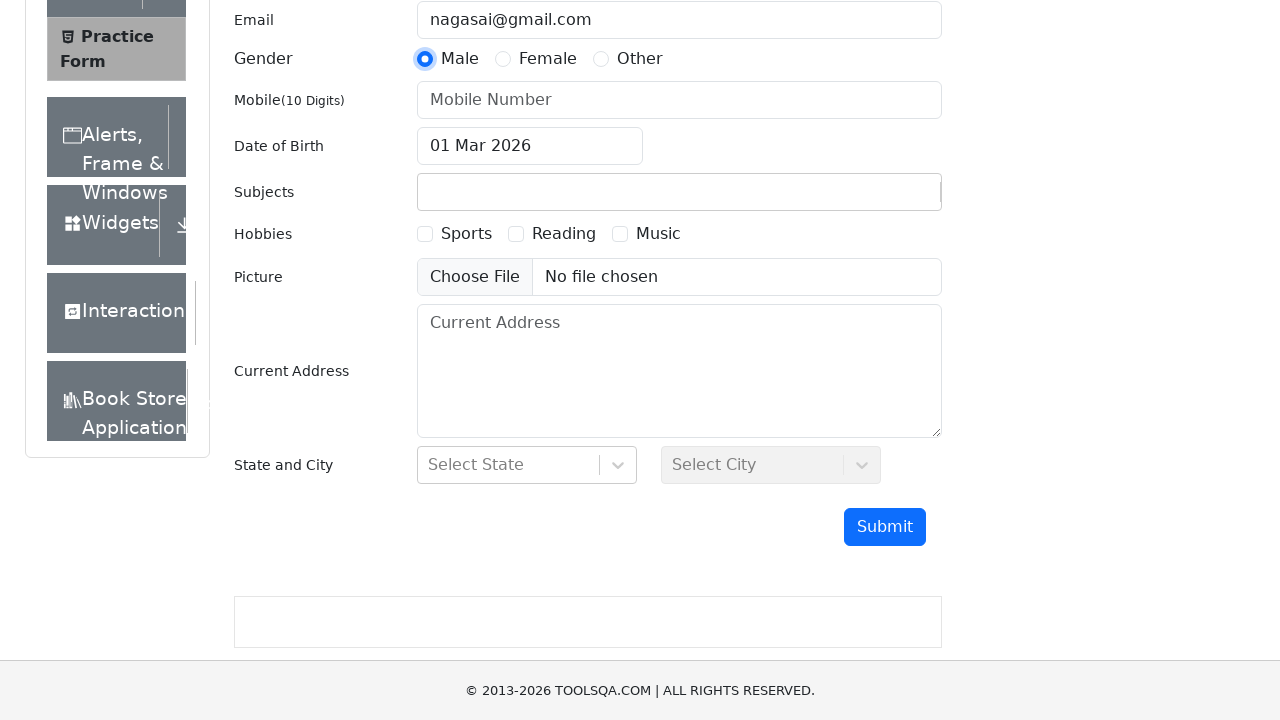

Filled mobile number field with '9874083830' on #userNumber
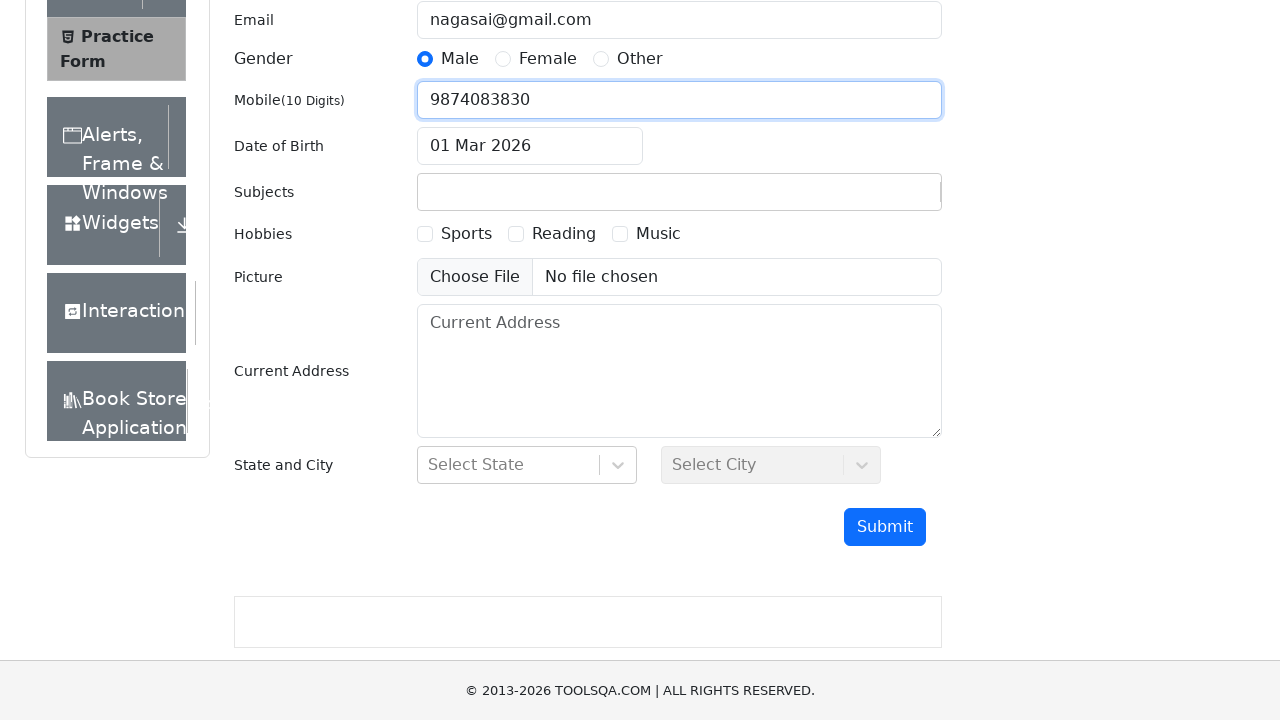

Filled subject field with 'subject' on #subjectsInput
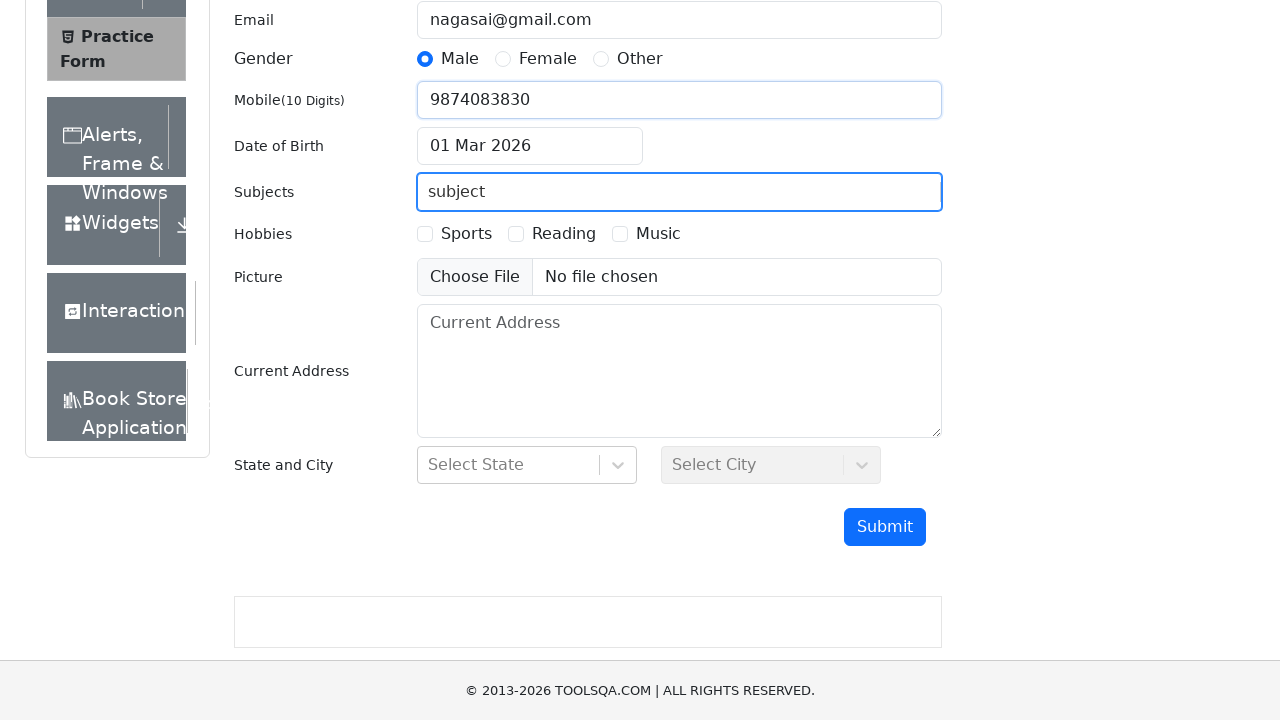

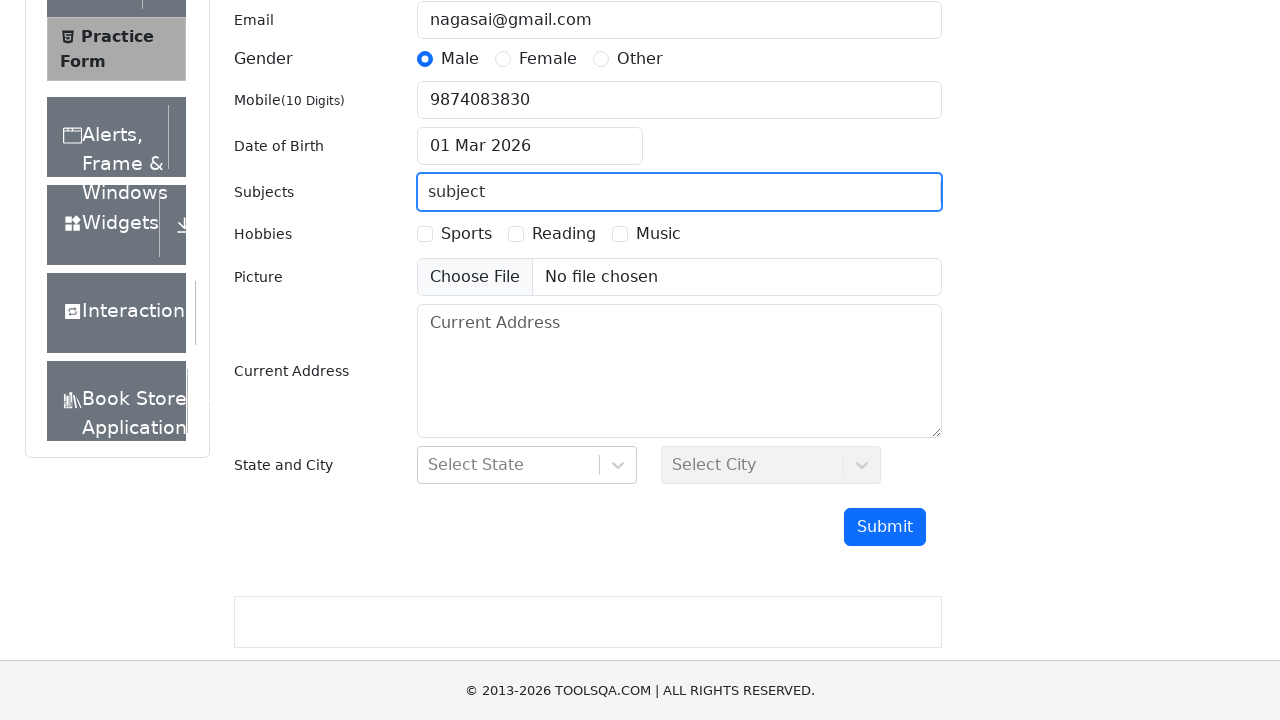